Tests the gold loan calculator page by scrolling down and filling out the enquiry form with name and phone number fields.

Starting URL: https://www.manappuram.com/gold-loan-calculator

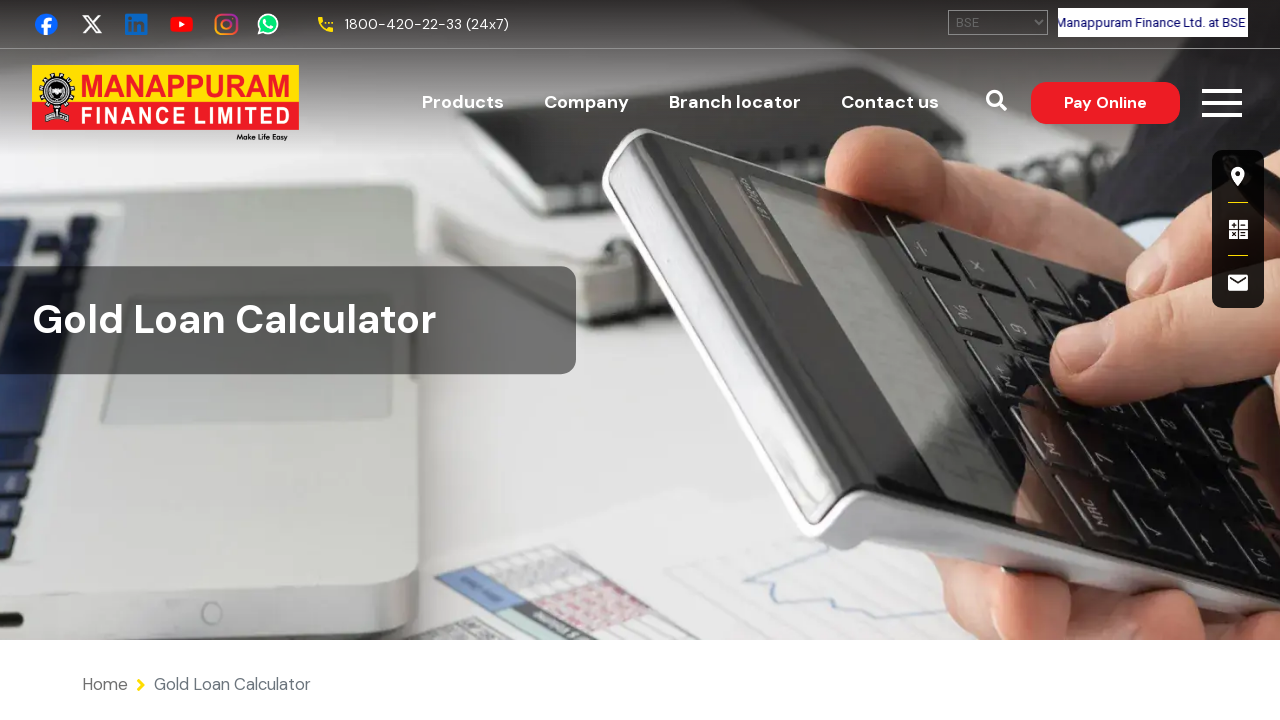

Scrolled down page by 1500 pixels to reveal enquiry form
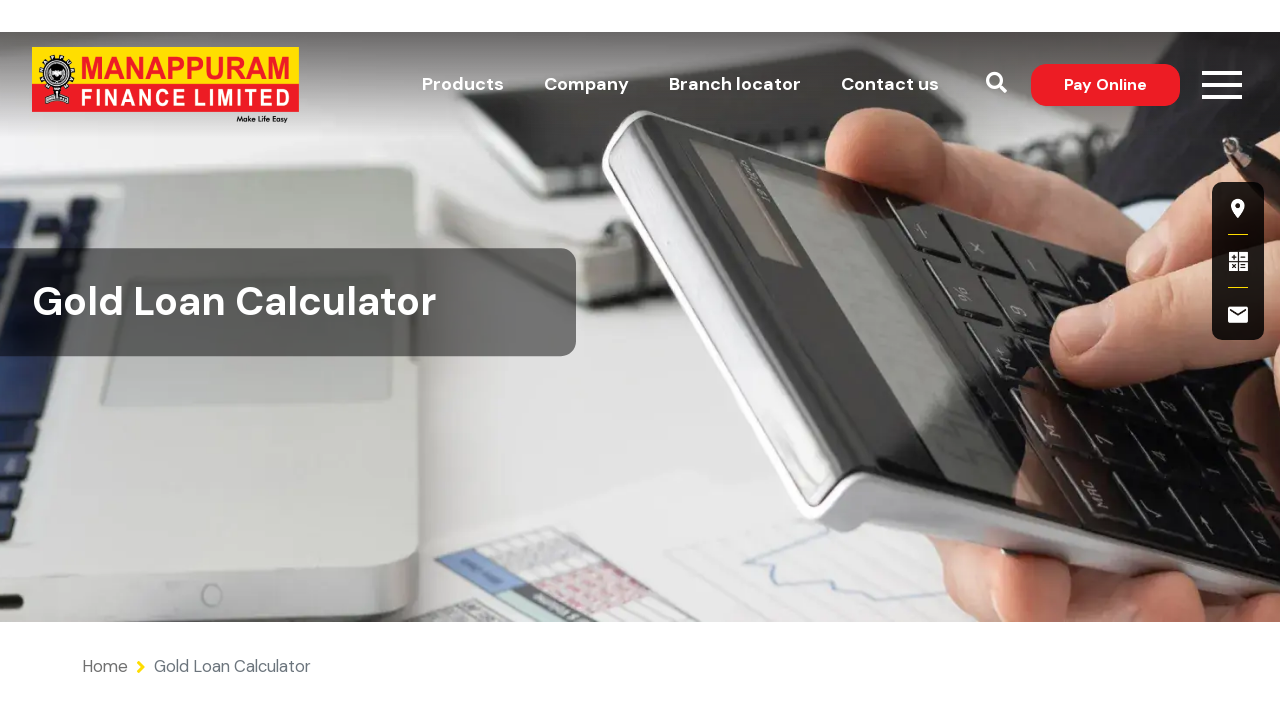

Filled name field with 'debasmita' on input#edit-username
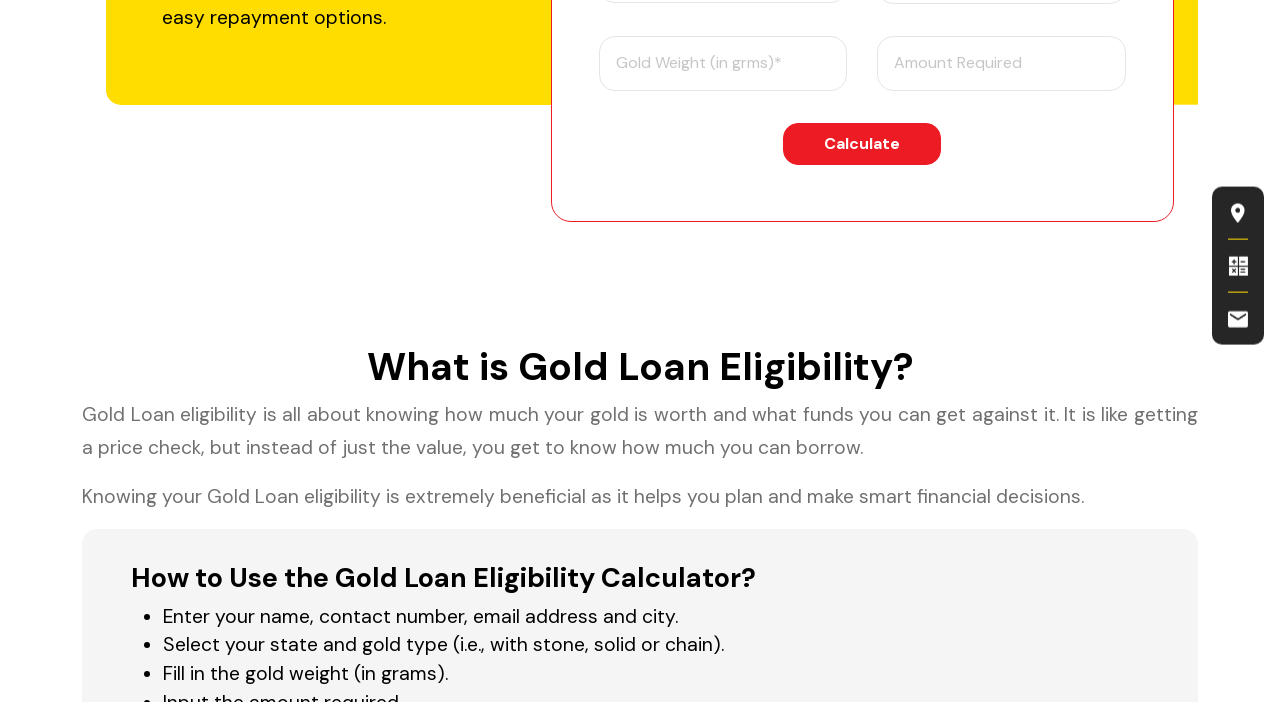

Pressed Enter in name field on input#edit-username
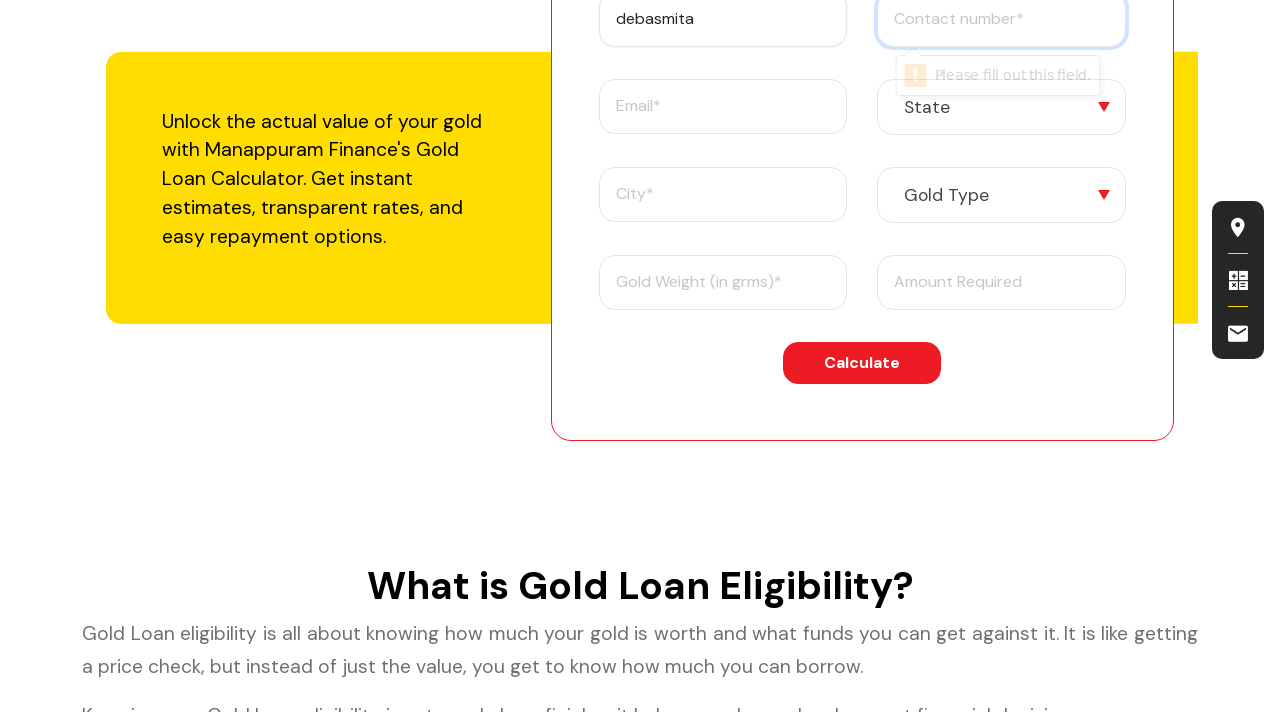

Filled phone number field with '9456738809' on input#edit-phone-number
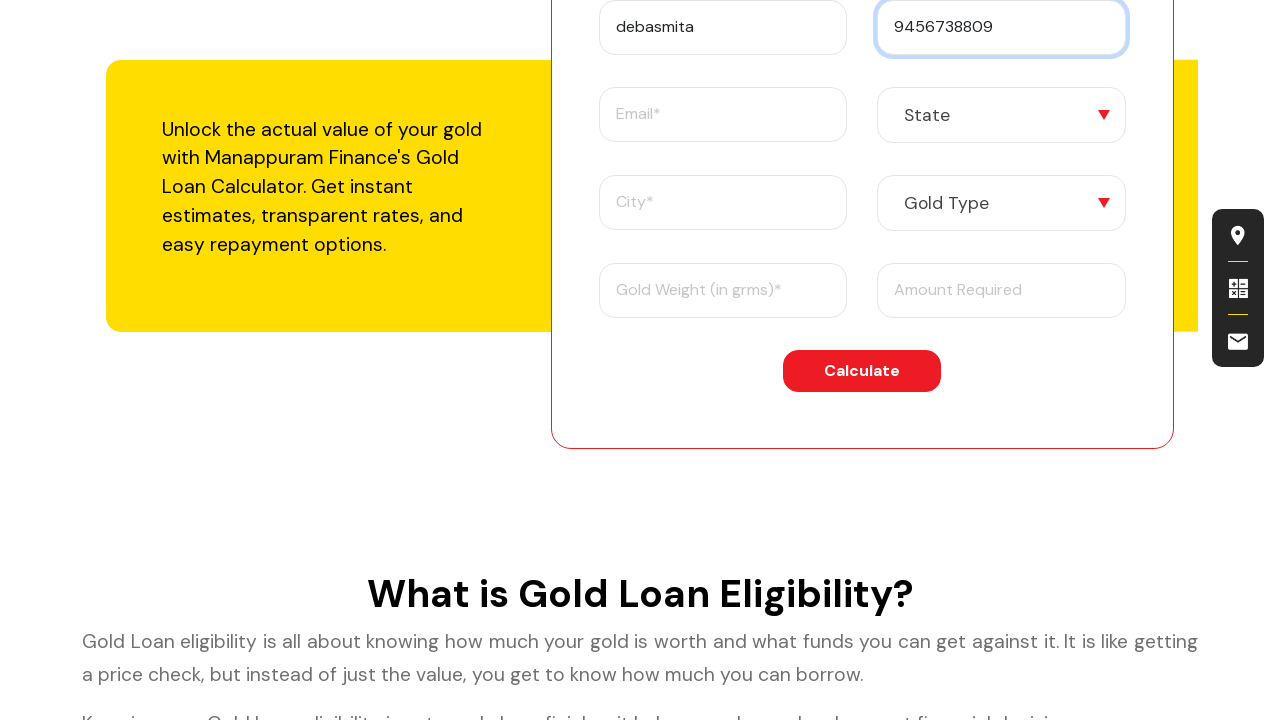

Pressed Enter in phone number field on input#edit-phone-number
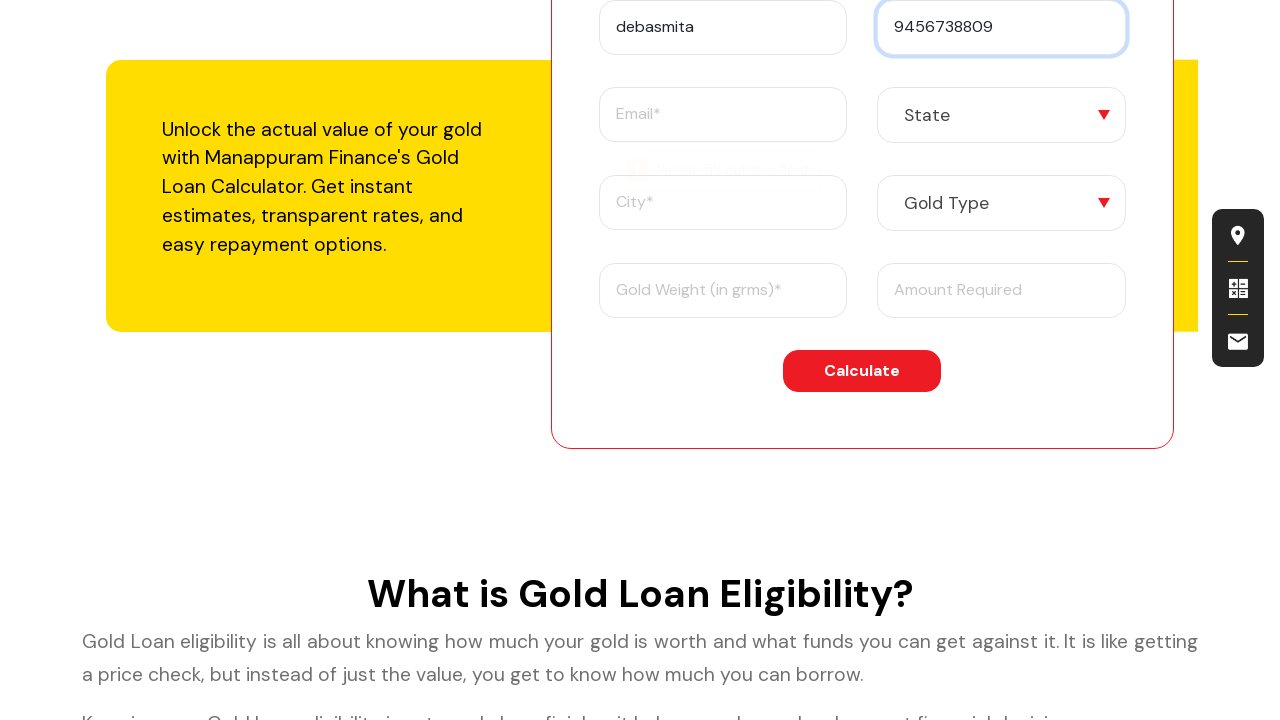

Email field became visible
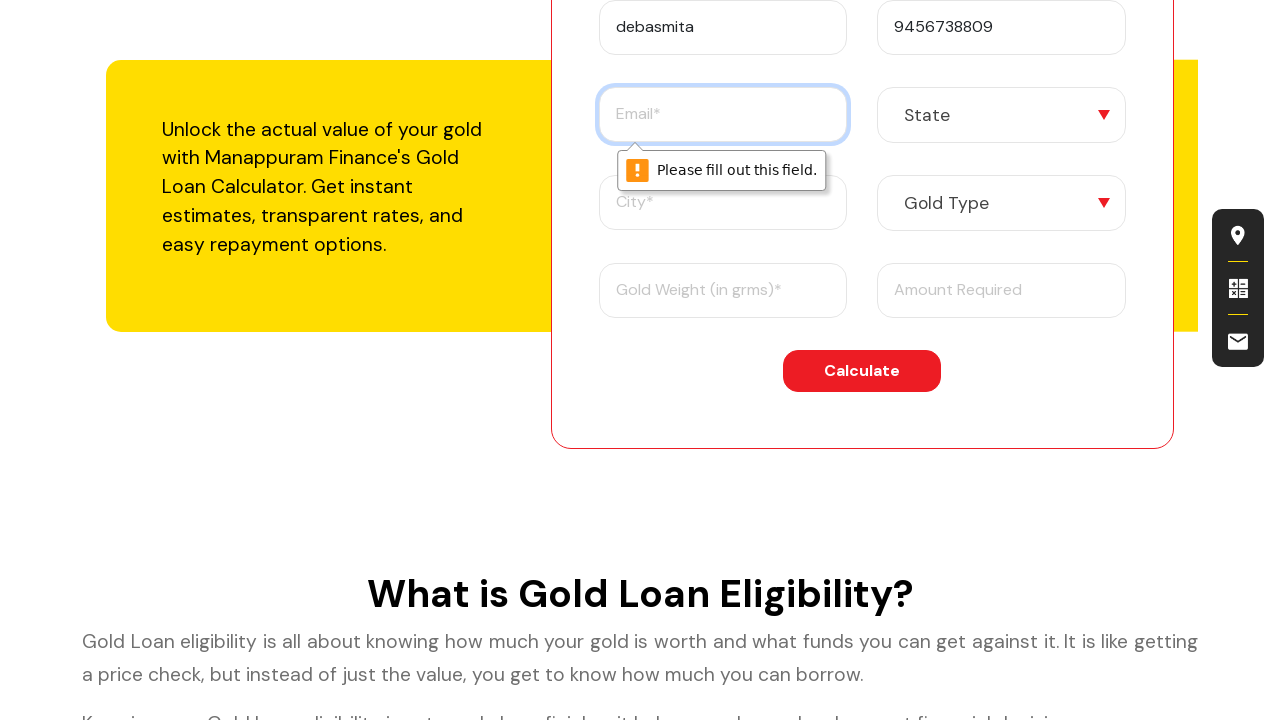

City field became visible
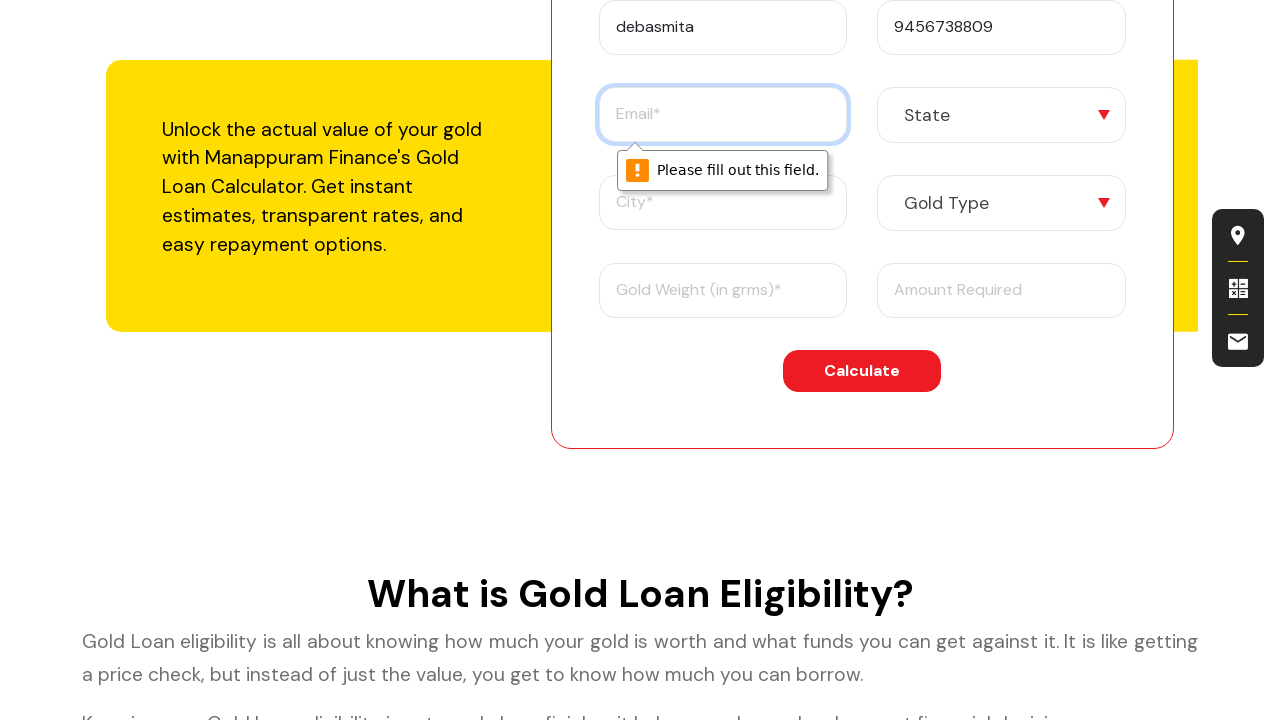

Gold weight field became visible
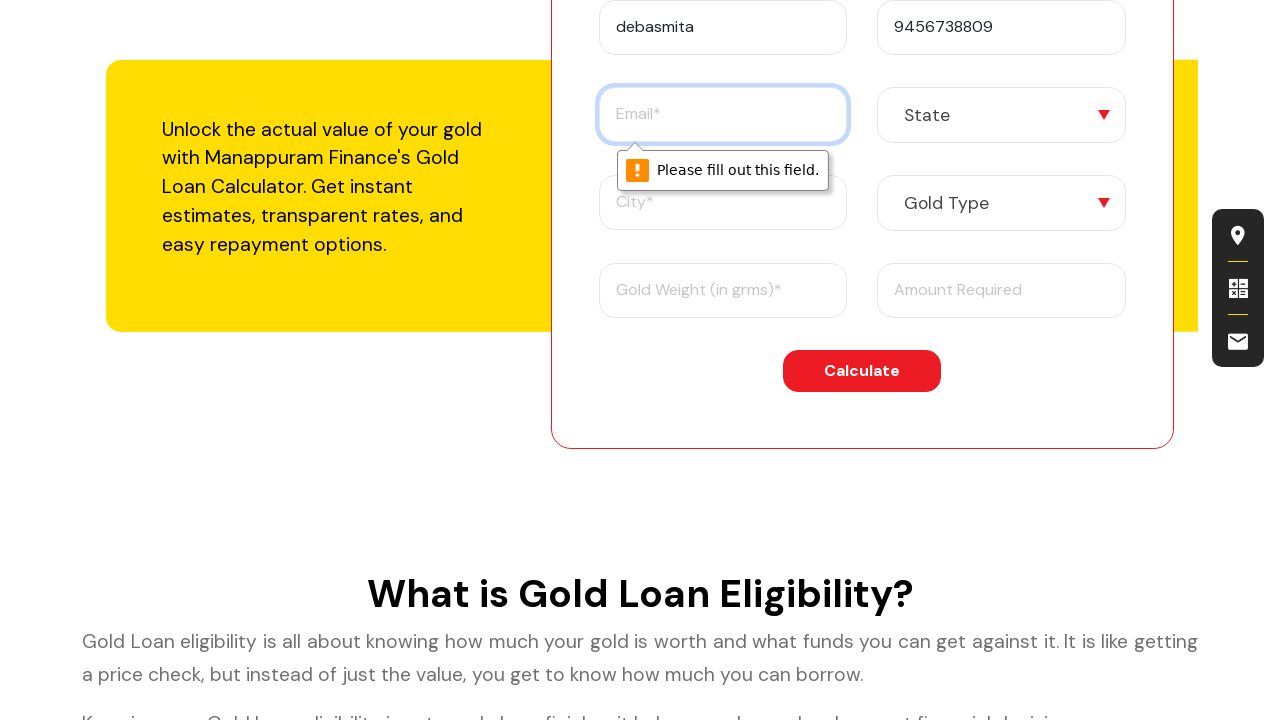

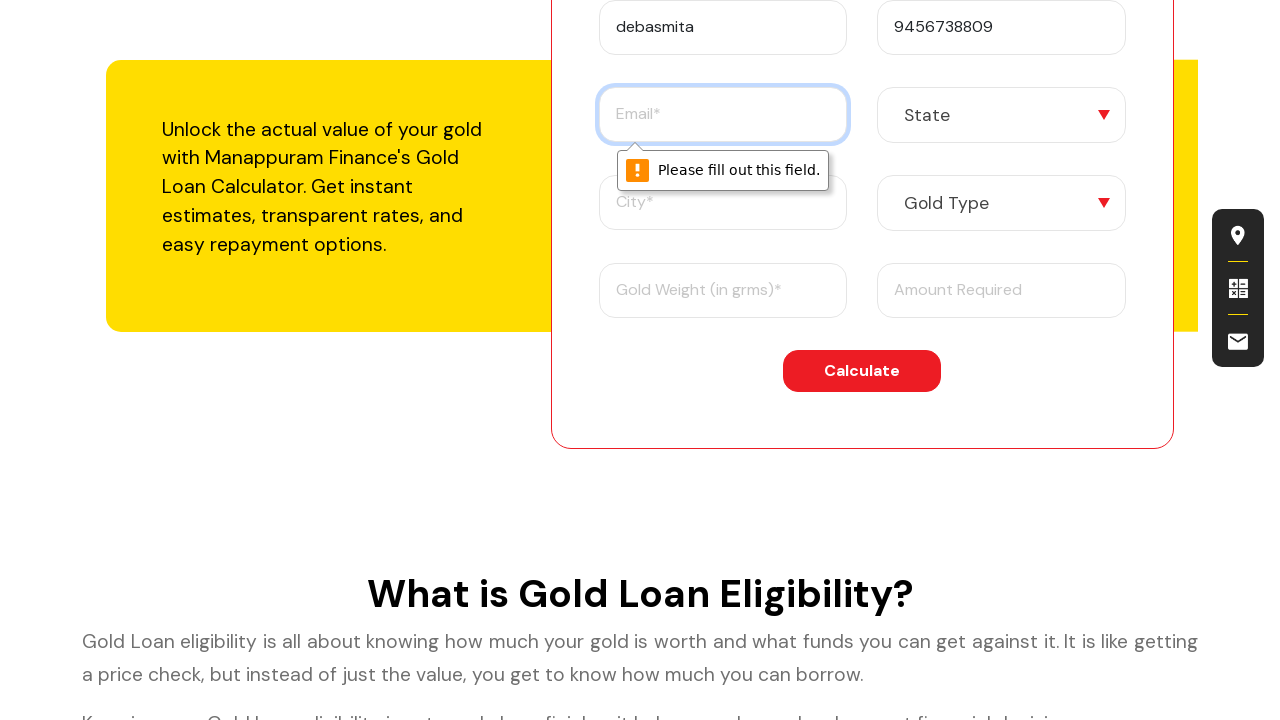